Tests dynamic loading with insufficient wait time of 3 seconds (expected to fail)

Starting URL: https://automationfc.github.io/dynamic-loading/

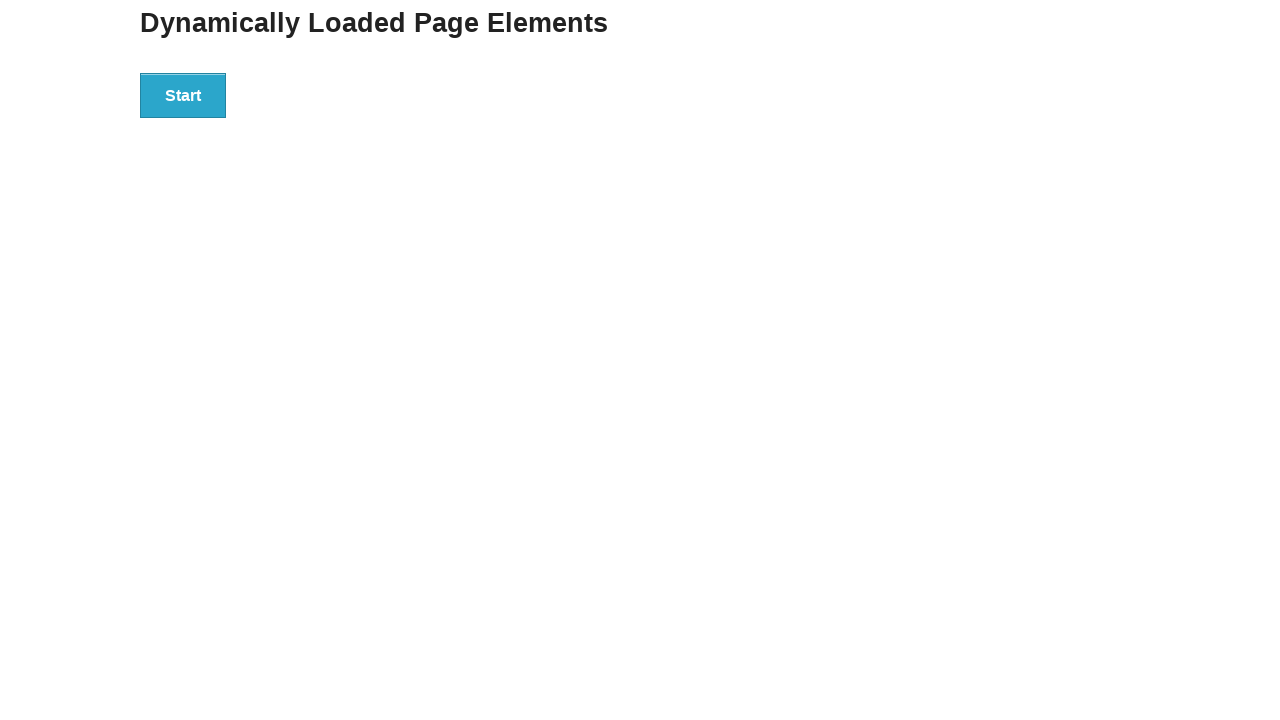

Clicked start button to trigger dynamic loading at (183, 95) on div#start>button
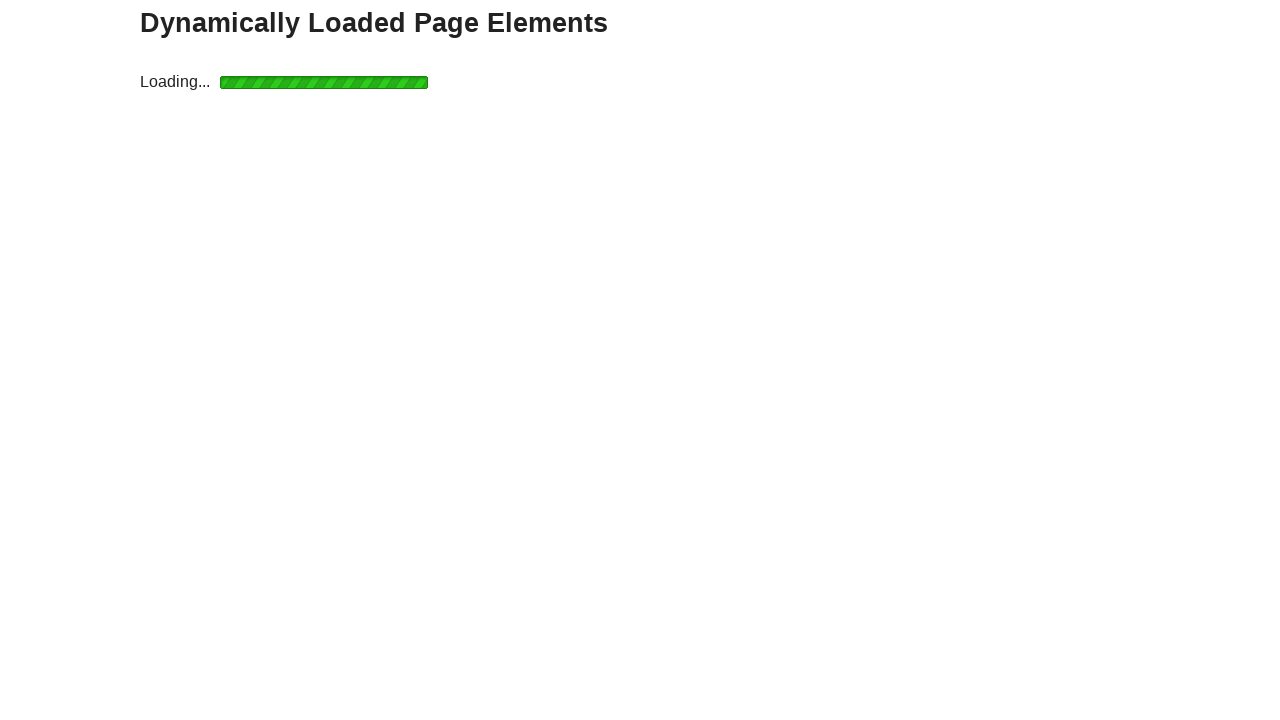

Waited for 3 seconds (insufficient wait time)
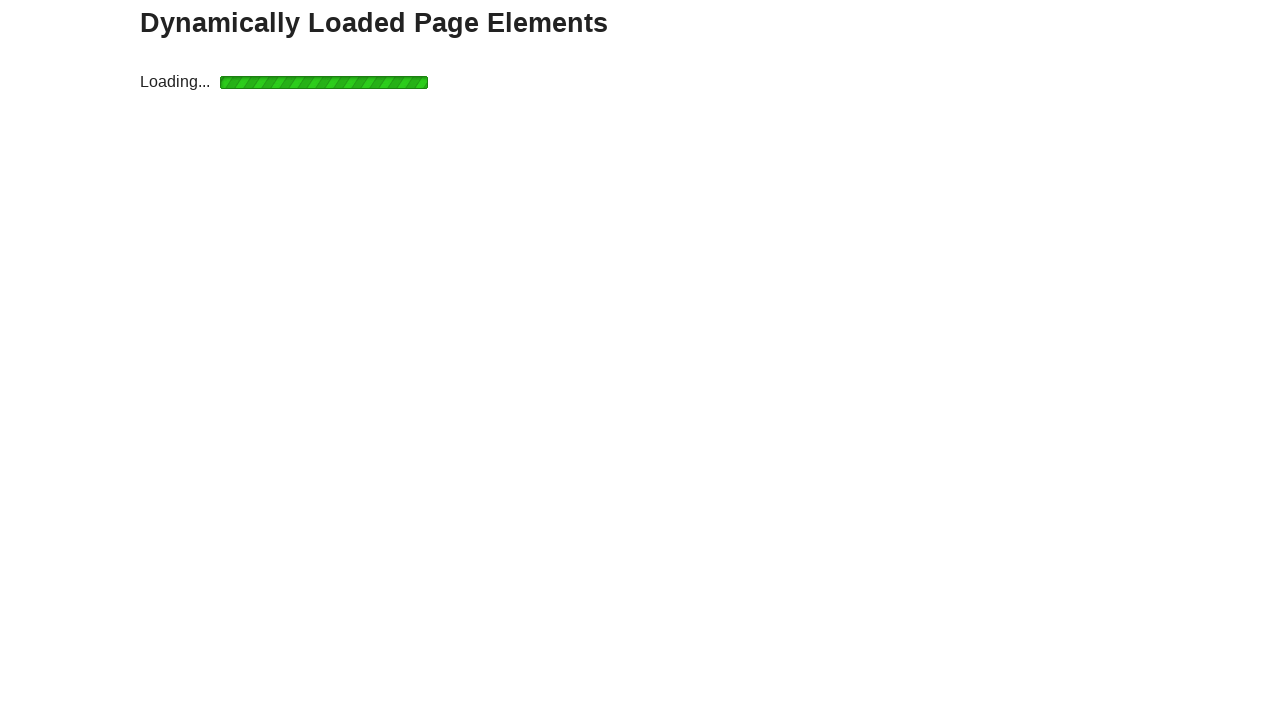

Verified finish message displays 'Hello World!' (expected to fail due to insufficient wait time)
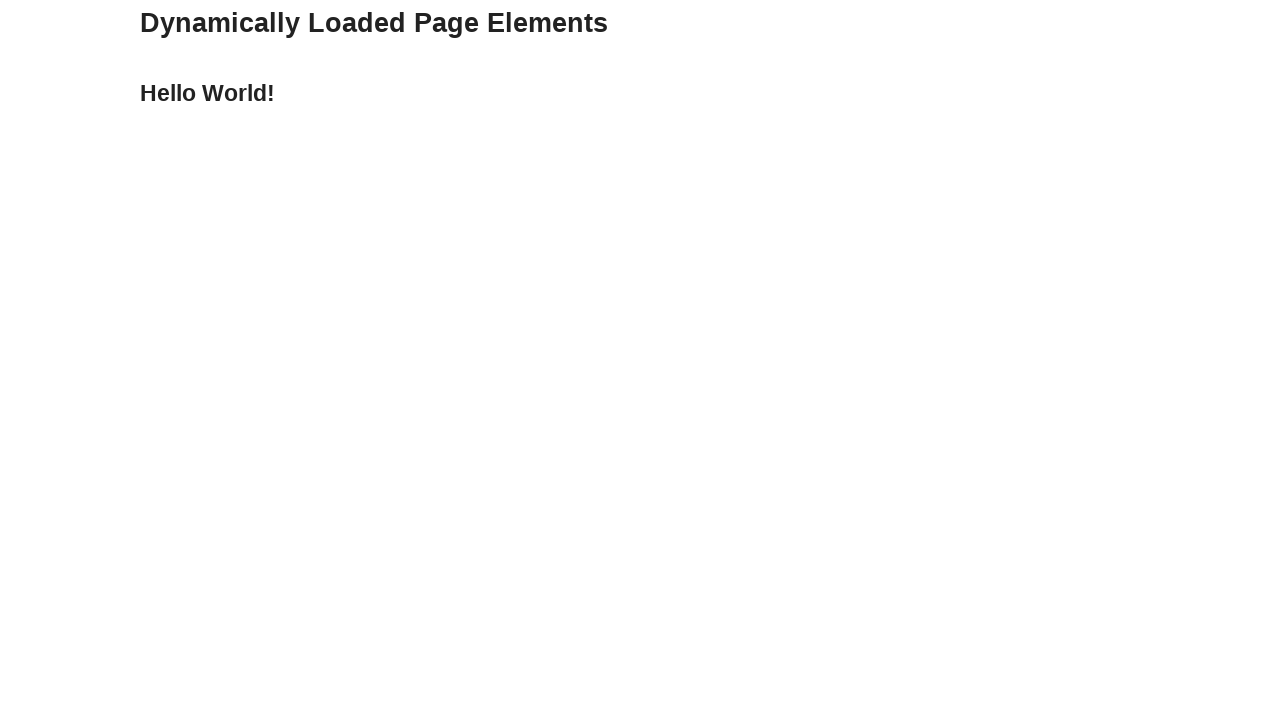

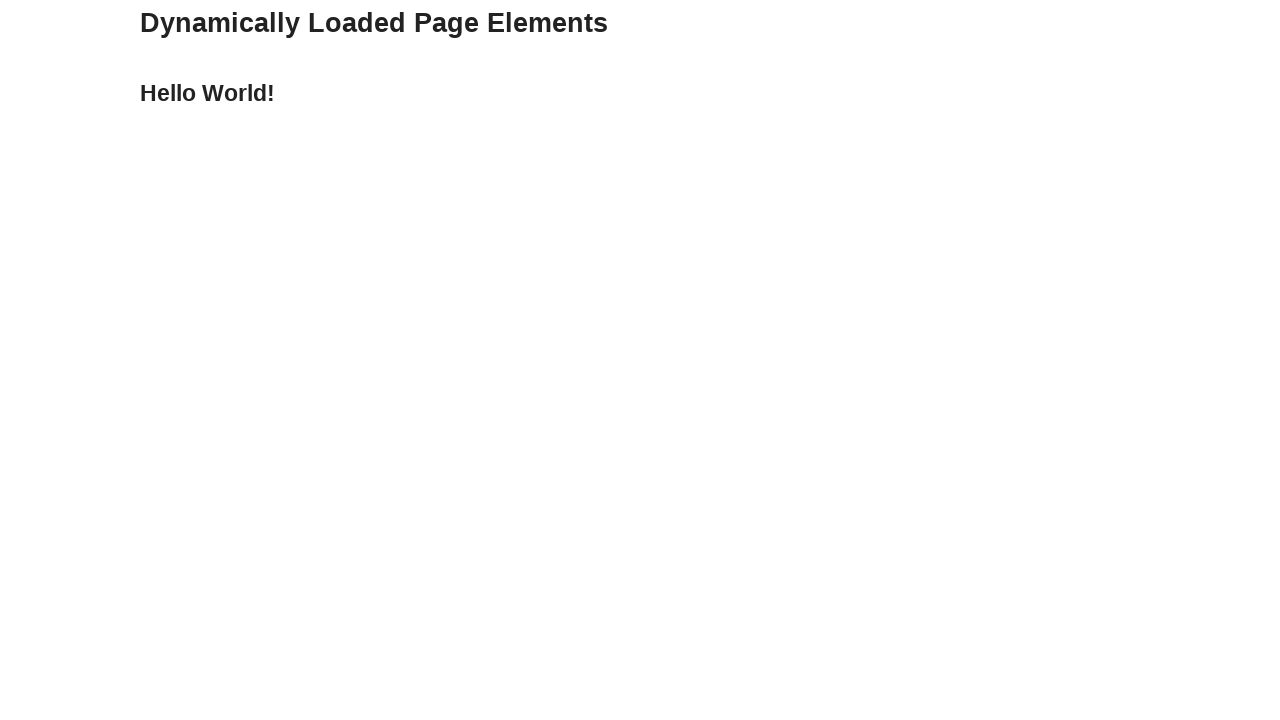